Tests keyboard key press functionality by pressing the 'A' key and then the 'Backspace' key on a key press practice page

Starting URL: https://practice.expandtesting.com/key-presses

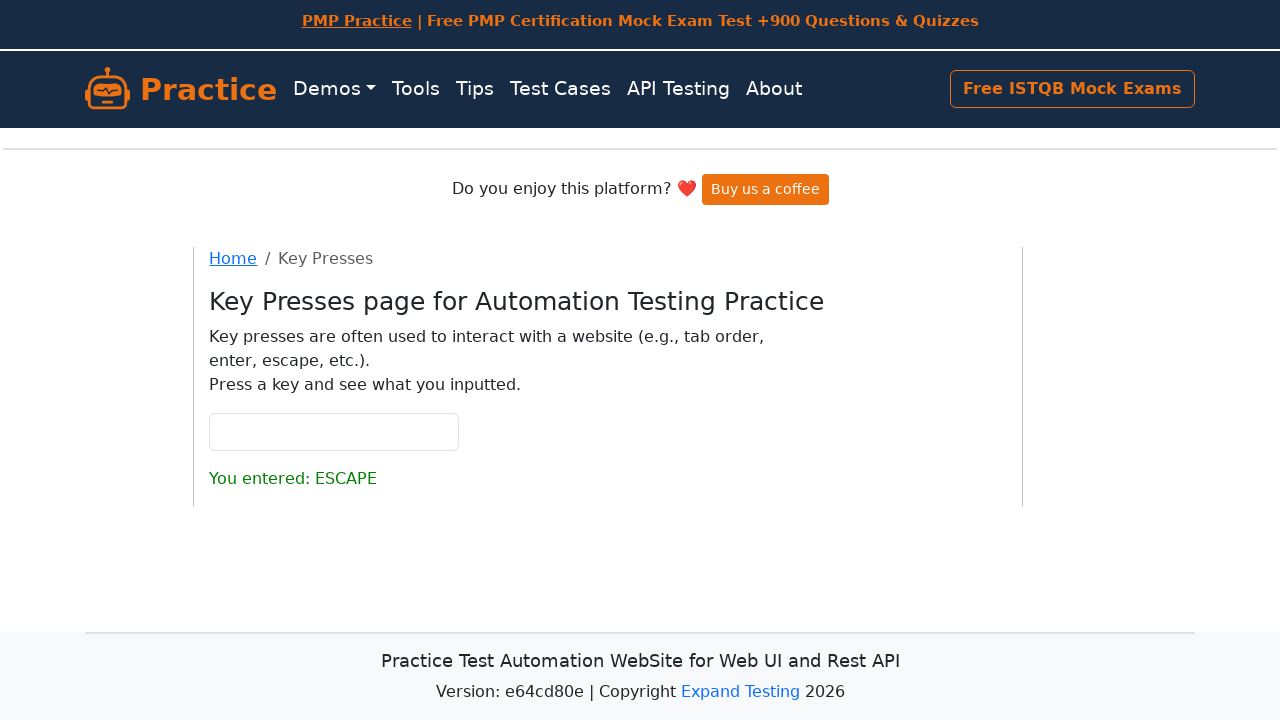

Navigated to key press practice page
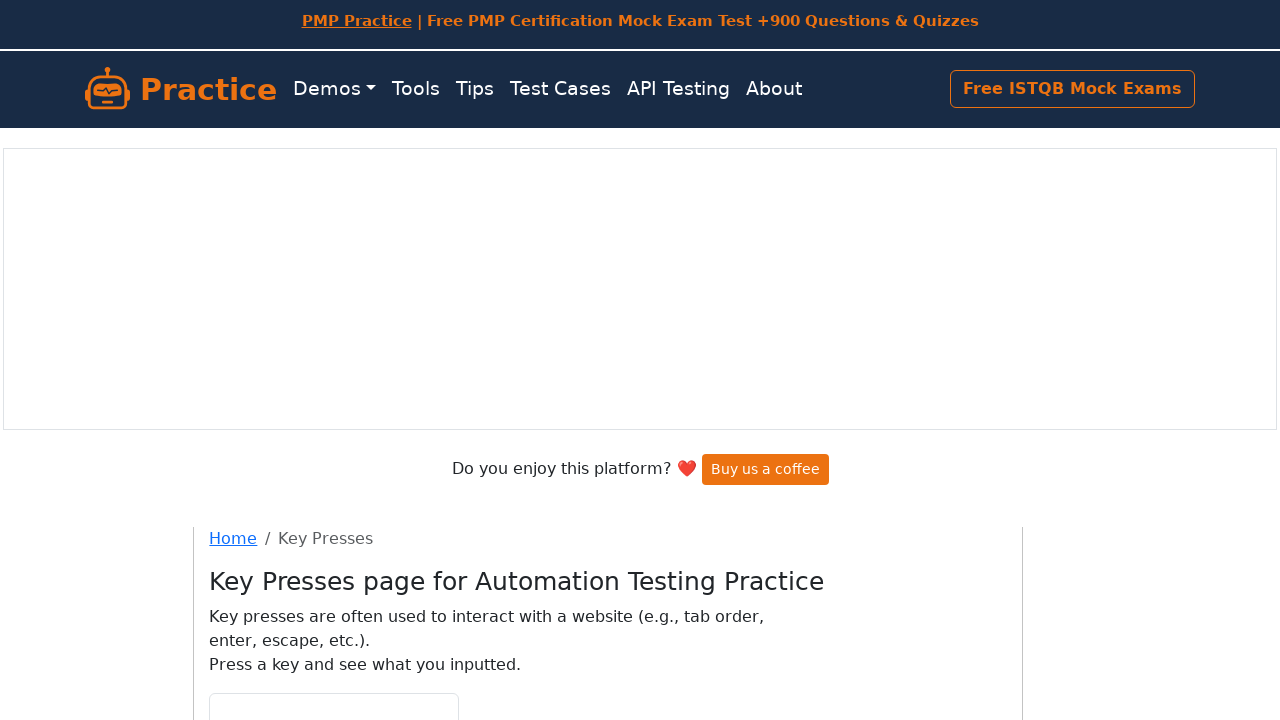

Pressed the 'A' key
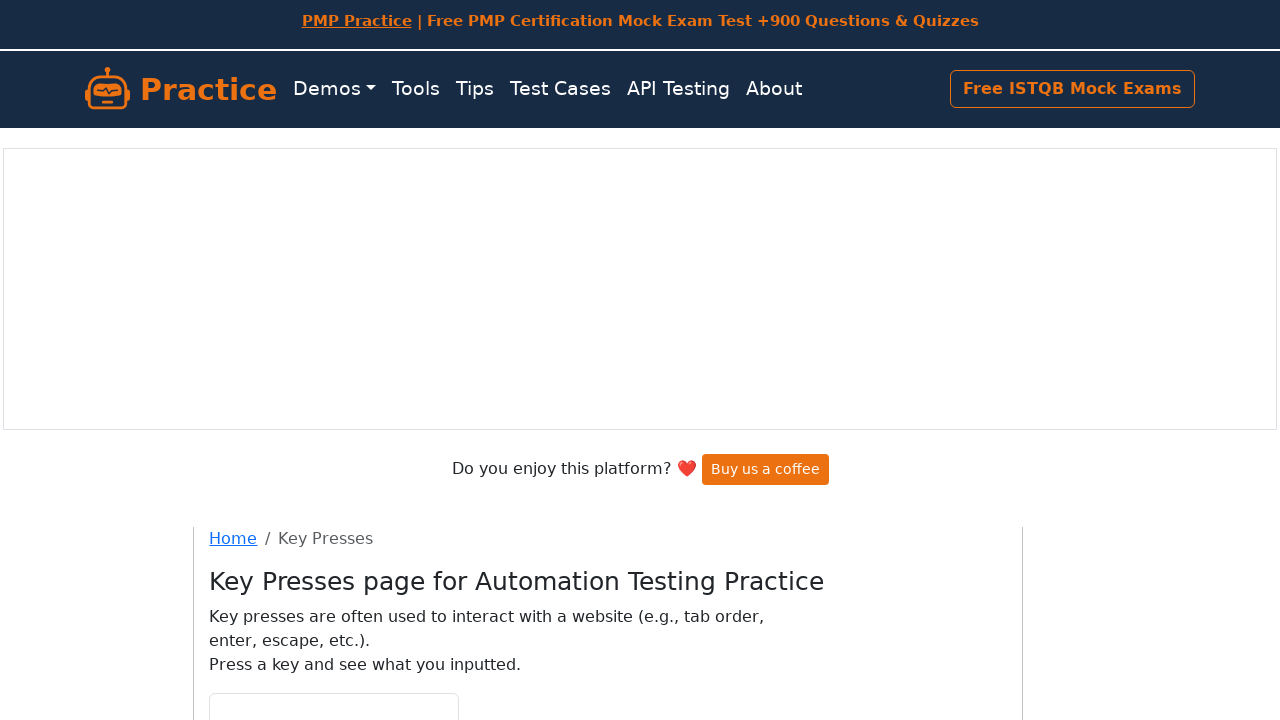

Pressed the 'Backspace' key
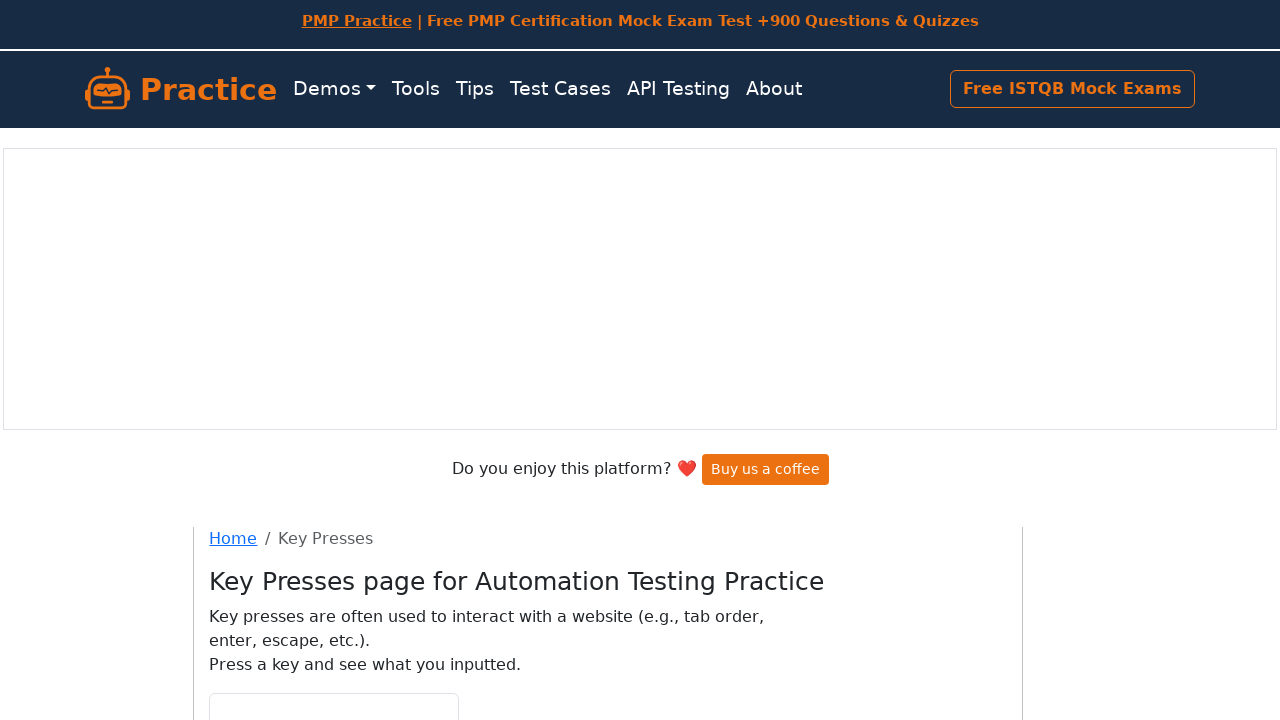

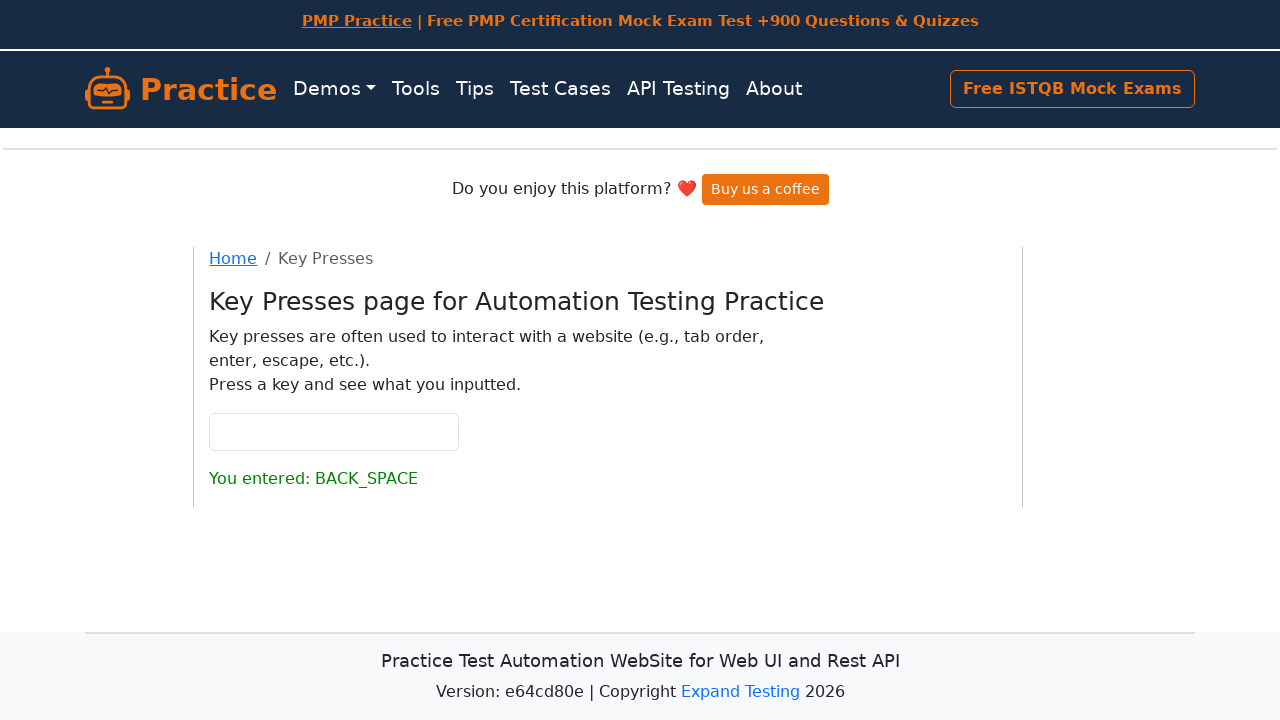